Tests autosuggestive dropdown functionality by typing a partial query and selecting a matching option from the suggestions

Starting URL: https://rahulshettyacademy.com/dropdownsPractise/

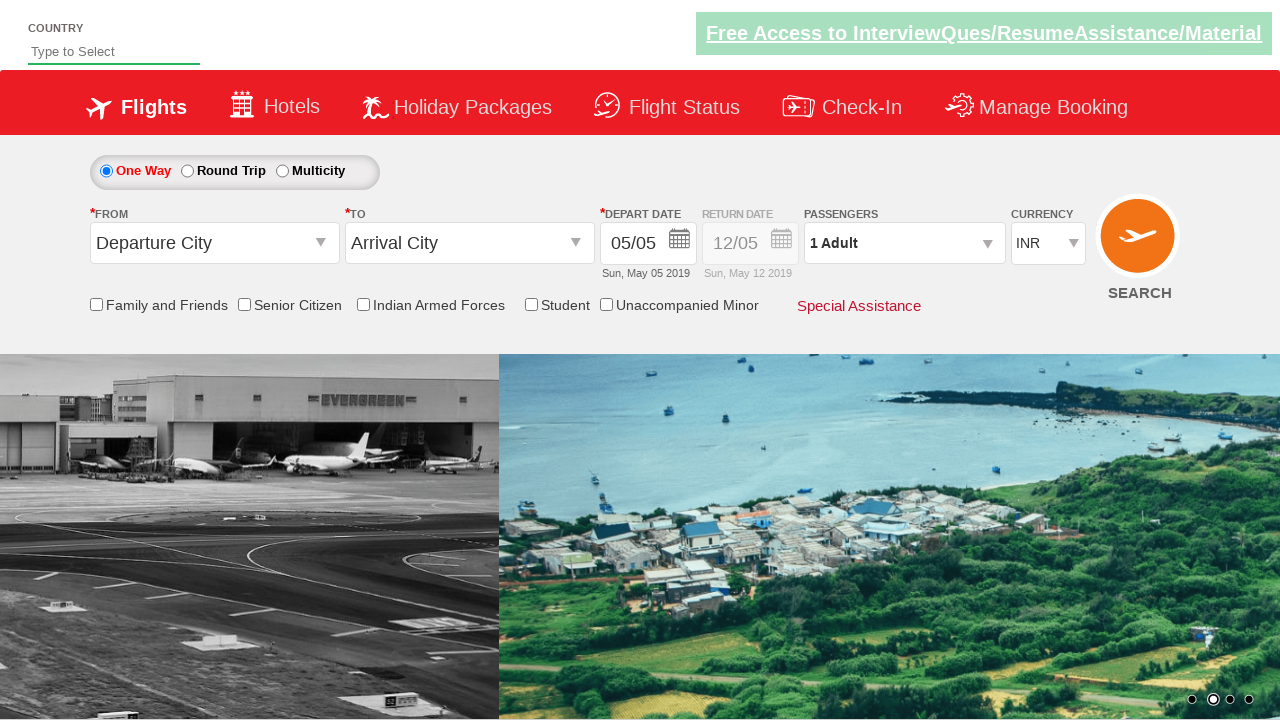

Filled autosuggest input with partial query 'ind' on input#autosuggest
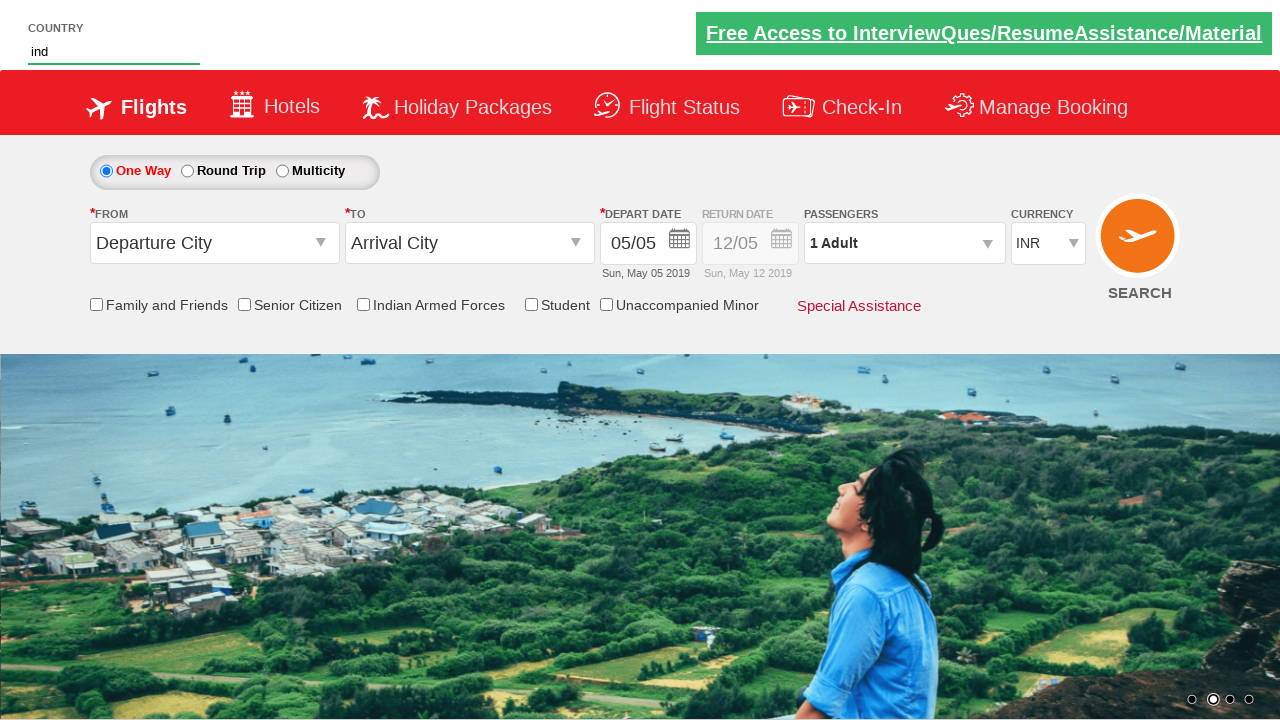

Autocomplete suggestions appeared
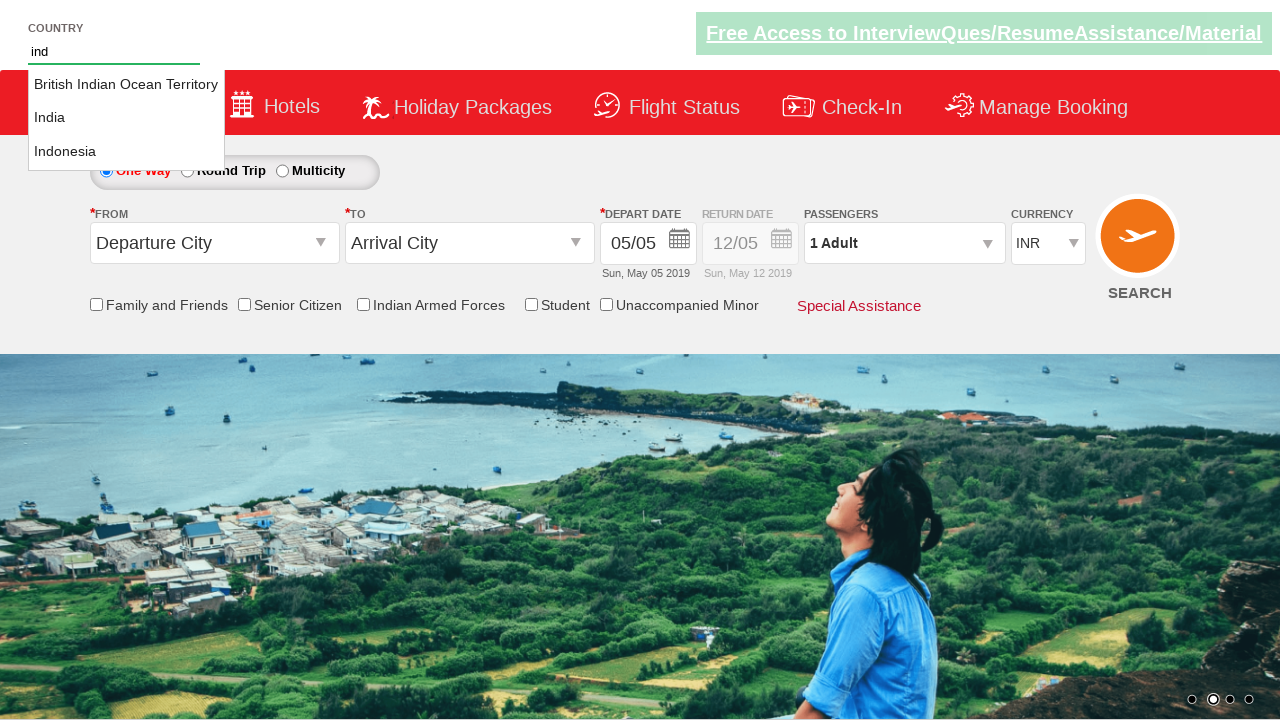

Retrieved all autocomplete suggestion options
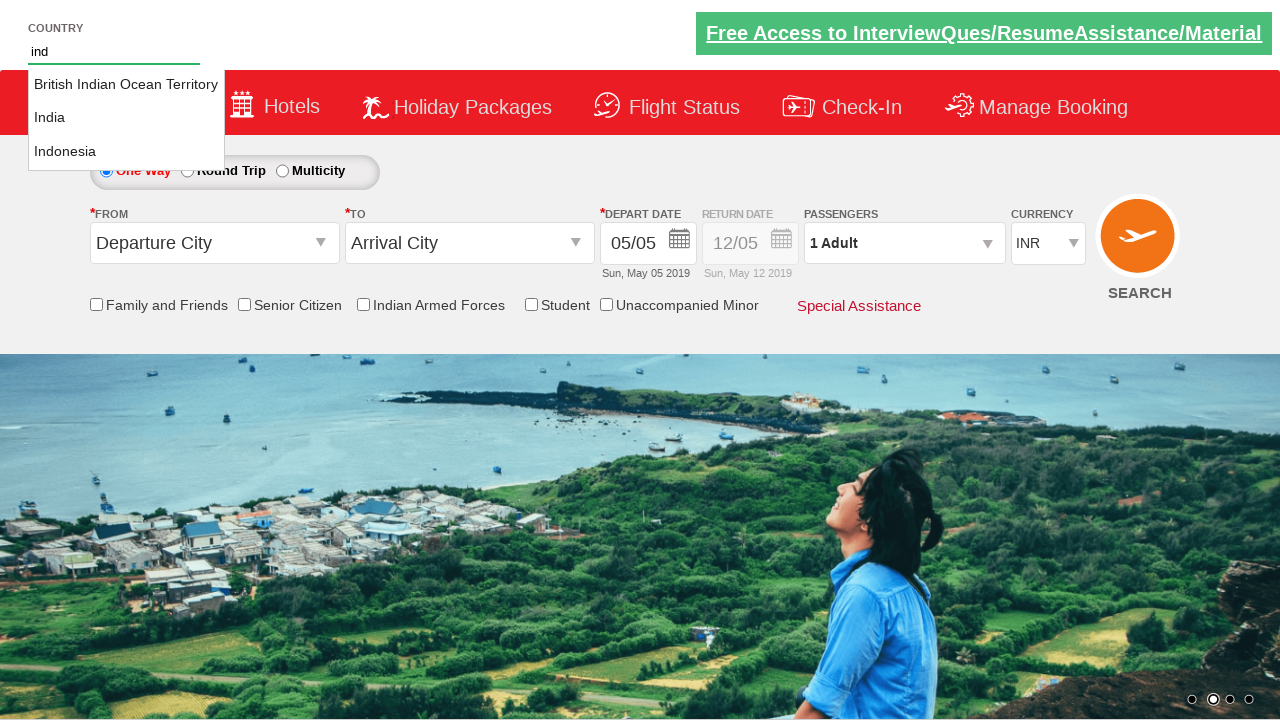

Selected 'India' from the autosuggest dropdown at (126, 118) on ul.ui-autocomplete li a >> nth=1
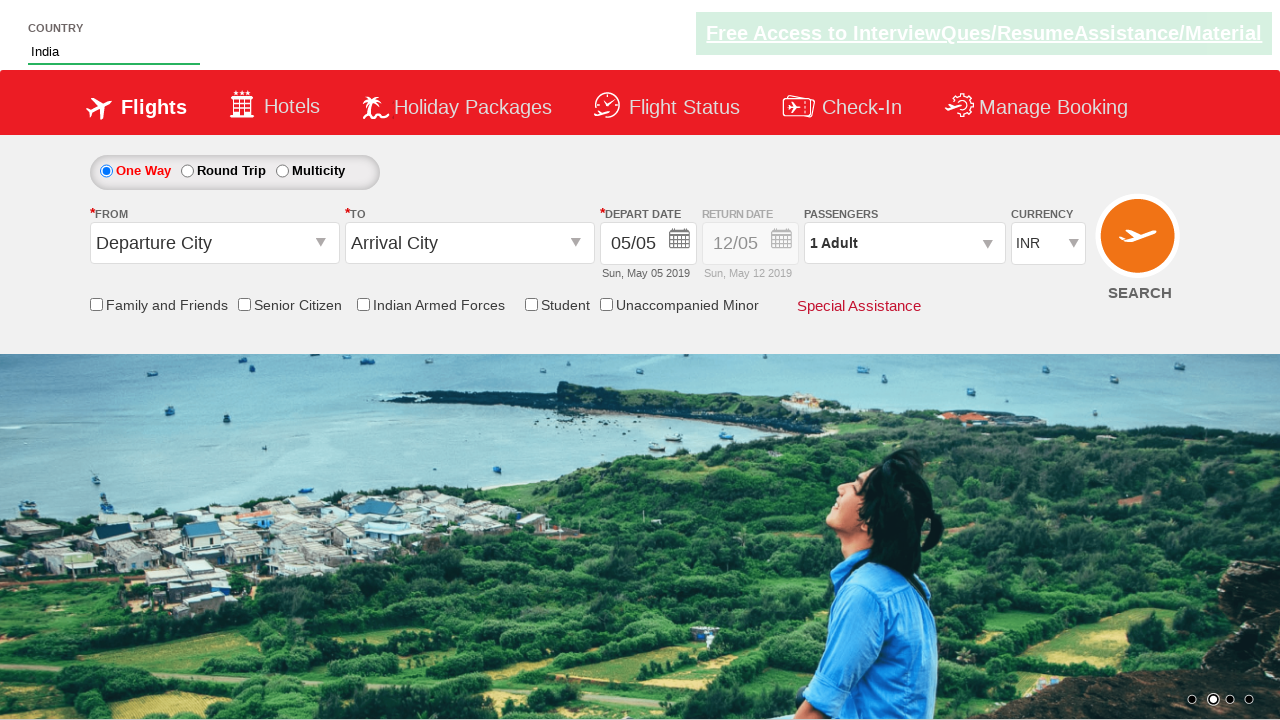

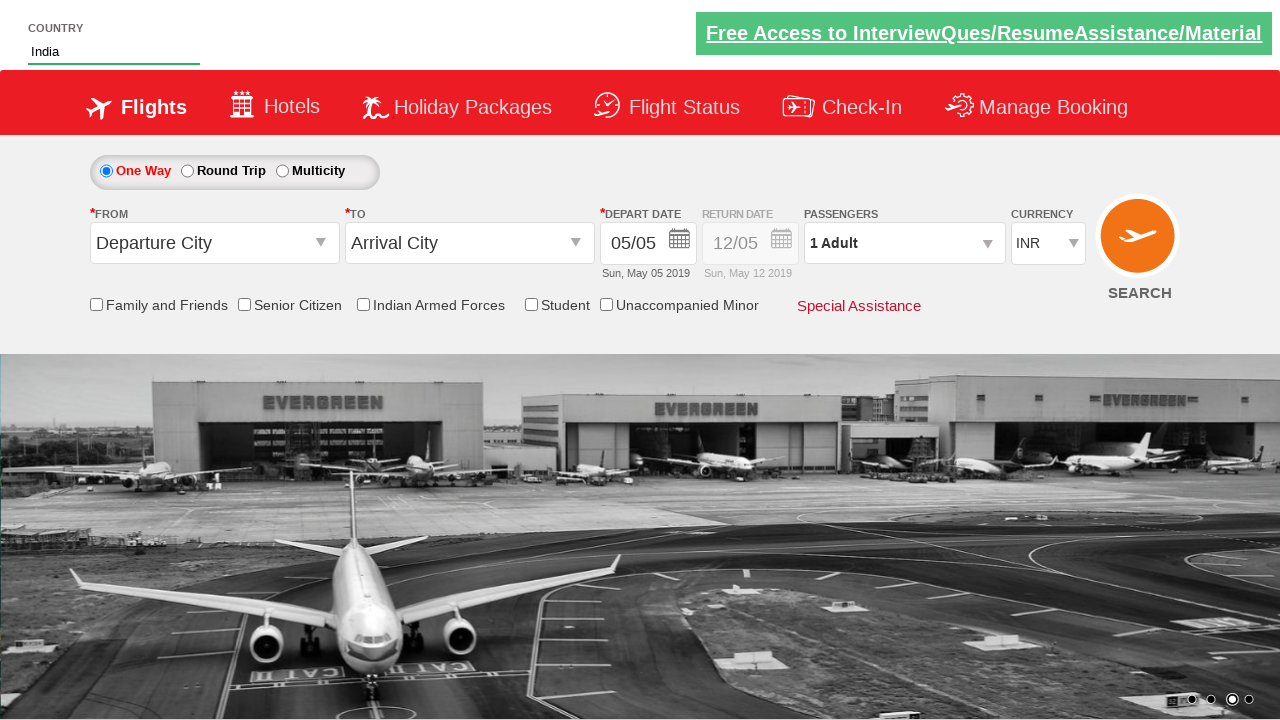